Simple navigation test that opens the Rahul Shetty Academy homepage using page fixture shortcut

Starting URL: https://rahulshettyacademy.com

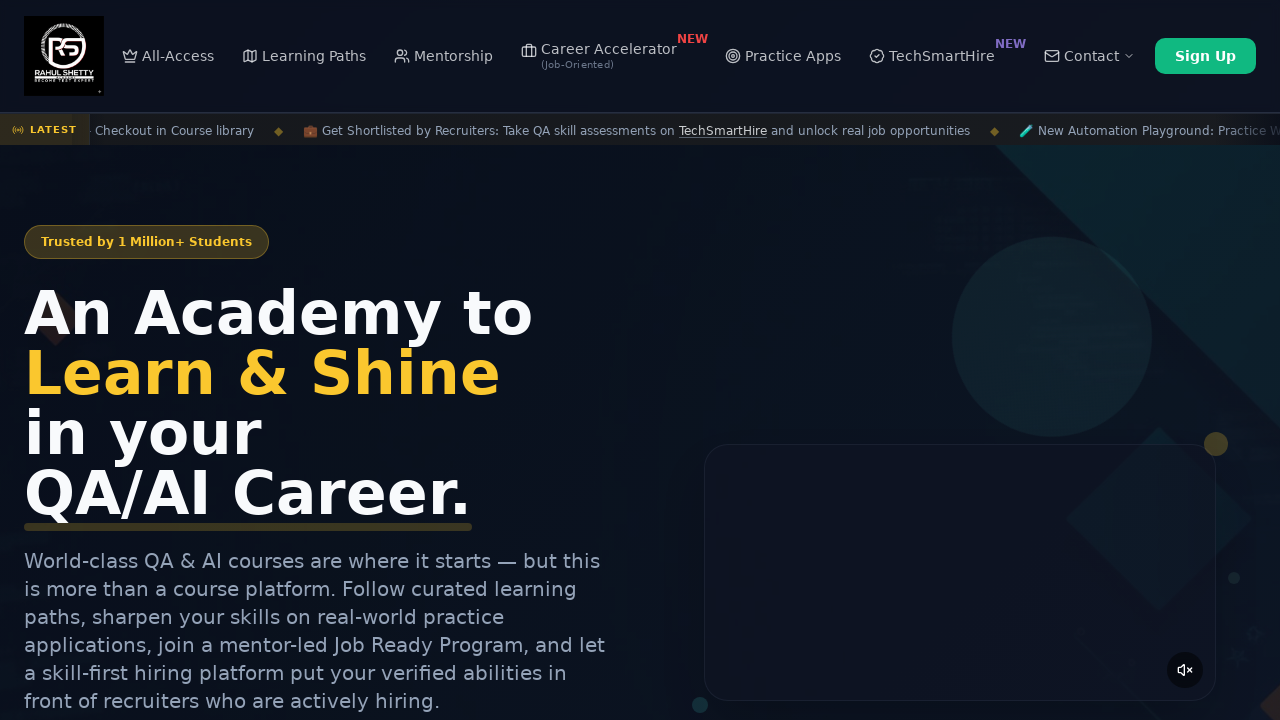

Waited for Rahul Shetty Academy homepage to load (domcontentloaded)
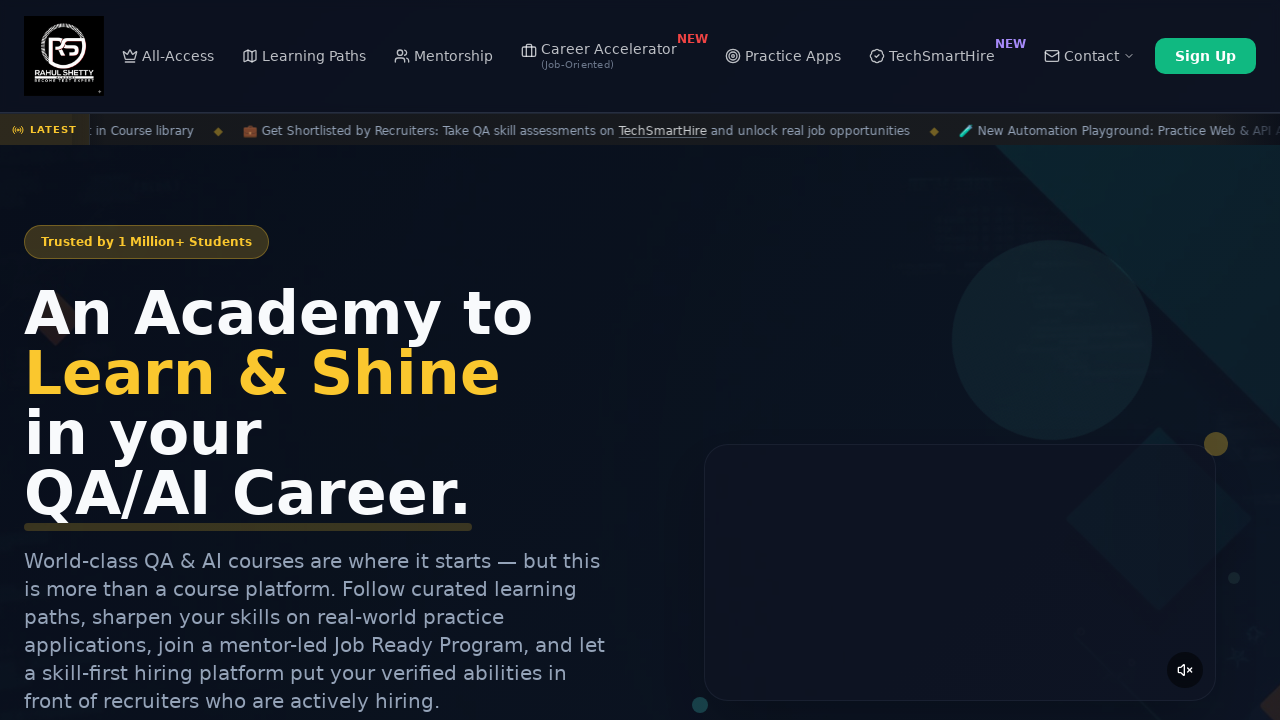

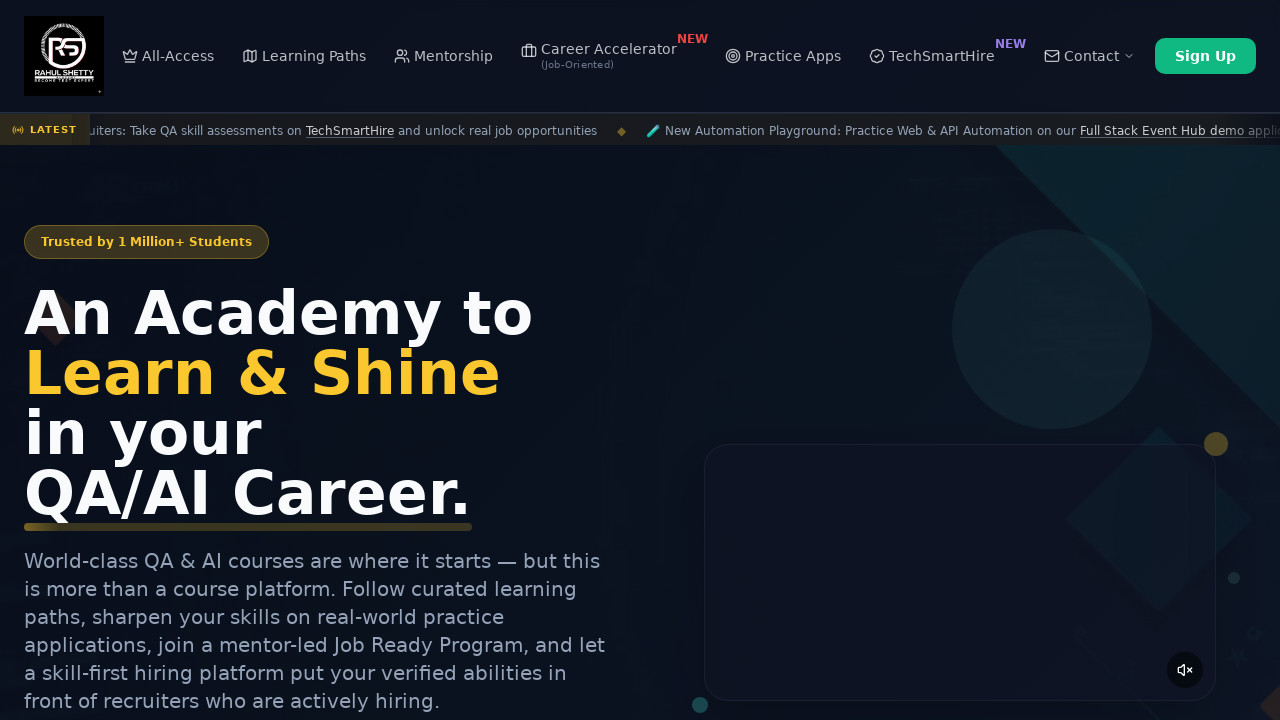